Tests the search functionality by clicking a search button, filling in a branch name, and selecting a result from the table.

Starting URL: https://elzarape.github.io/admin/modules/branch-offices/view/branch-office.html

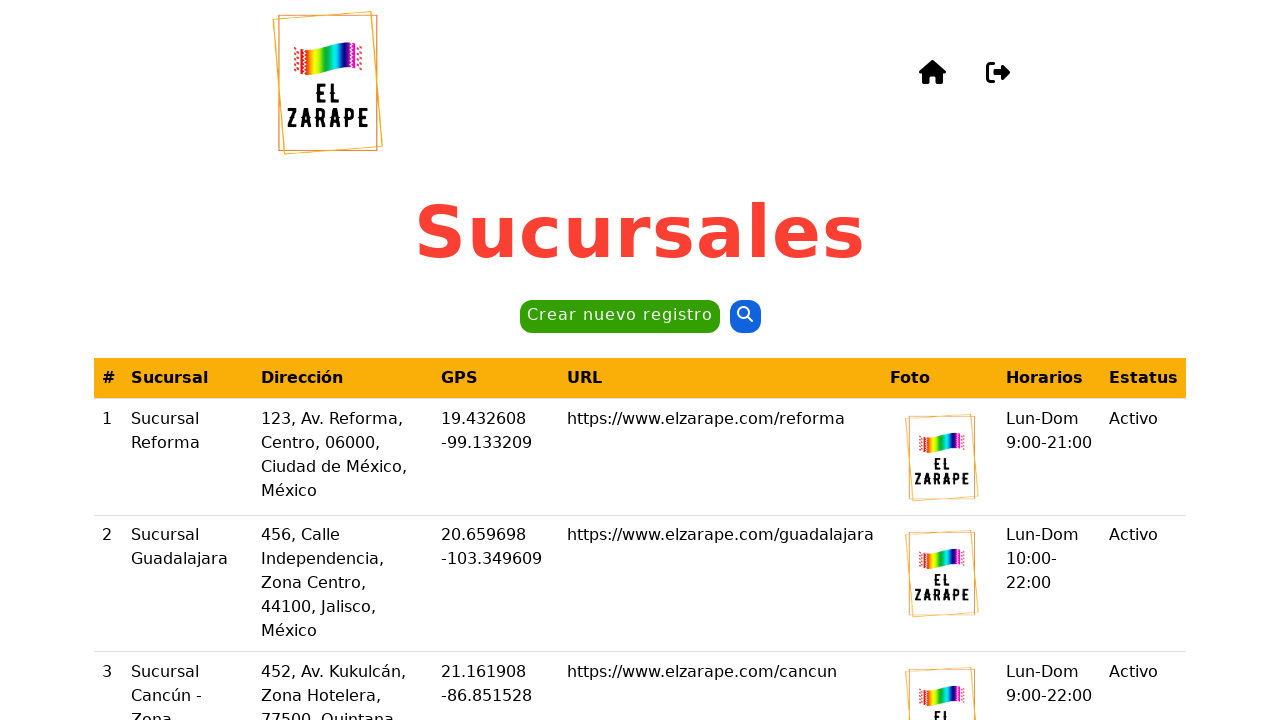

Clicked the search button at (745, 317) on button >> nth=1
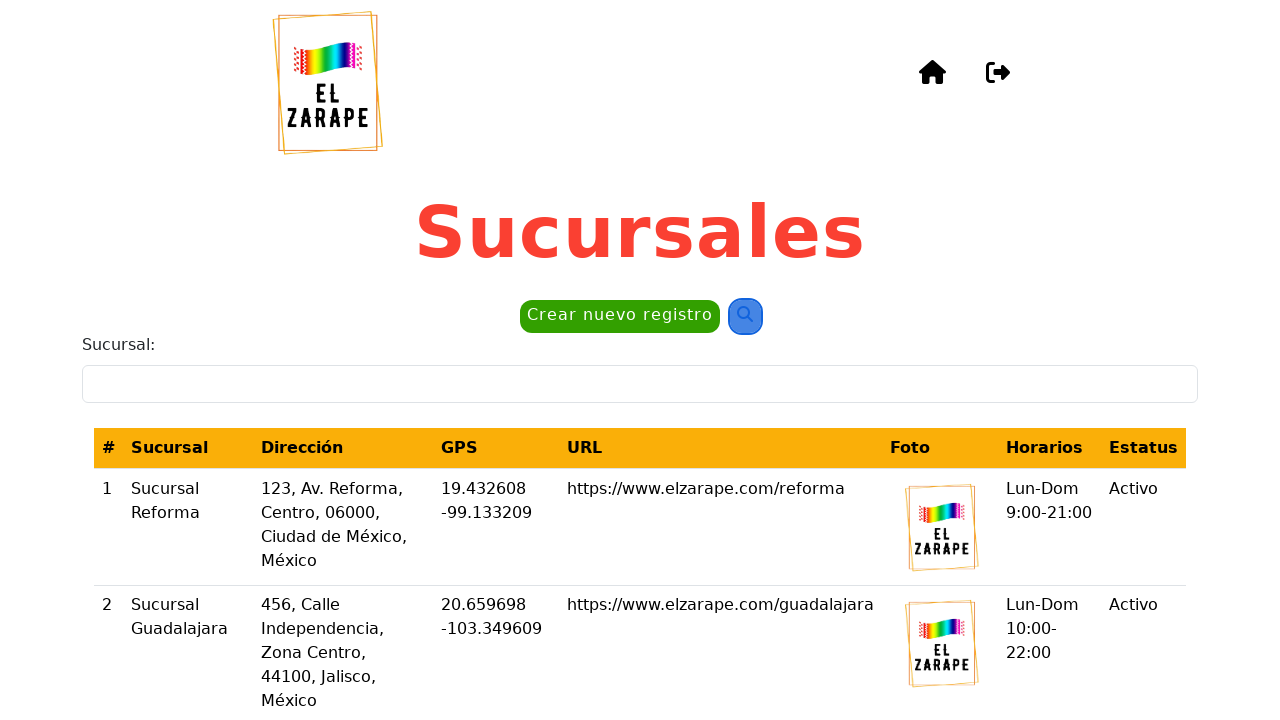

Clicked on the branch input field at (640, 384) on internal:label="Sucursal:"i
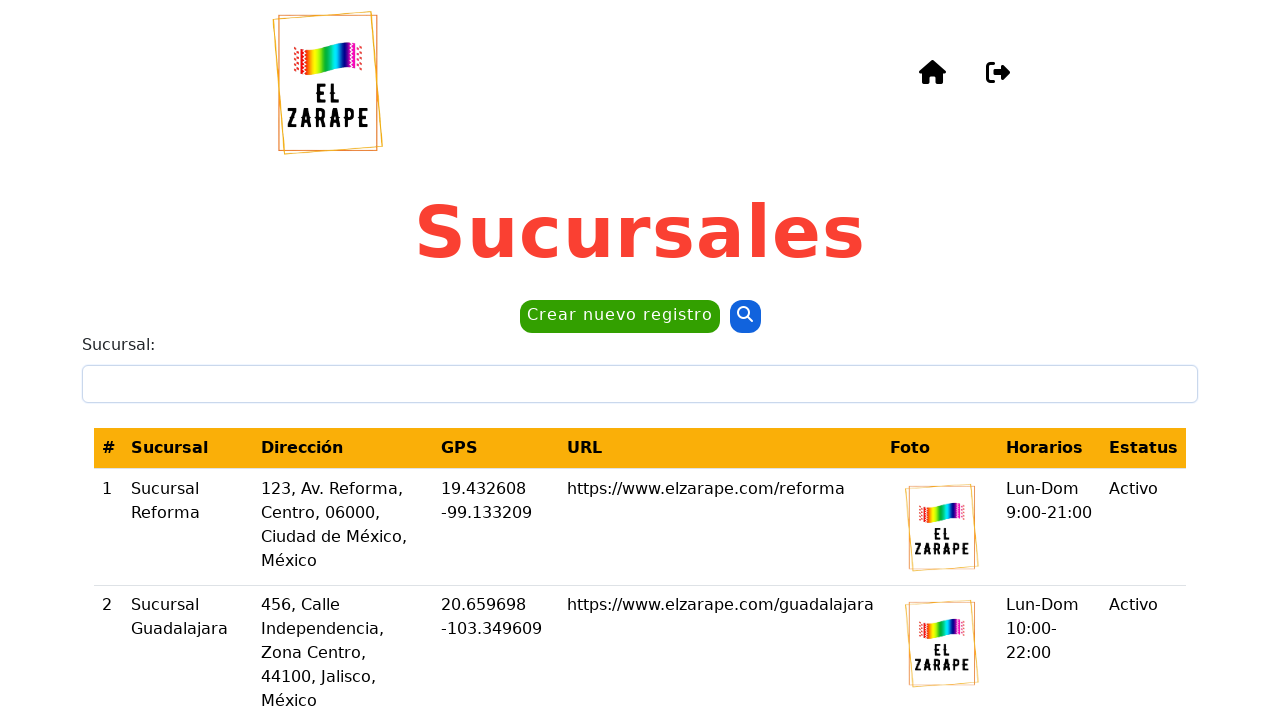

Filled branch input field with 'Reforma' on internal:label="Sucursal:"i
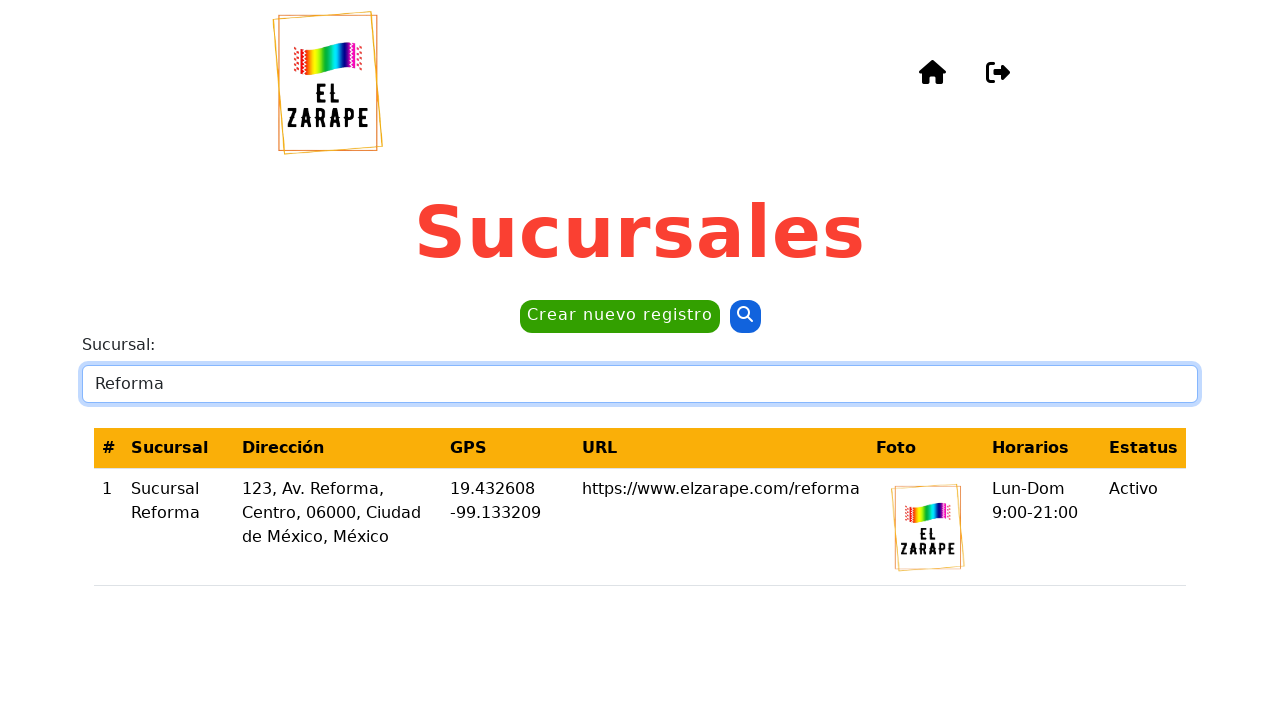

Selected 'Sucursal Reforma' from search results at (179, 527) on internal:role=cell[name="Sucursal Reforma"i]
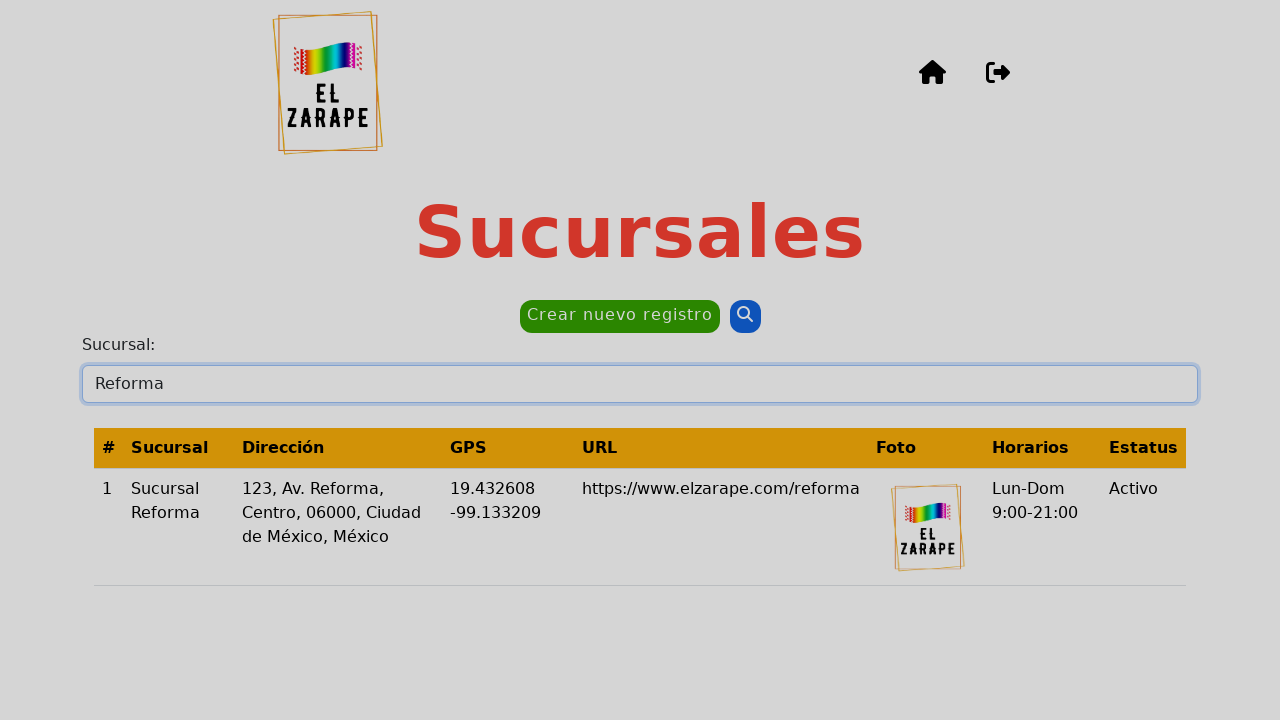

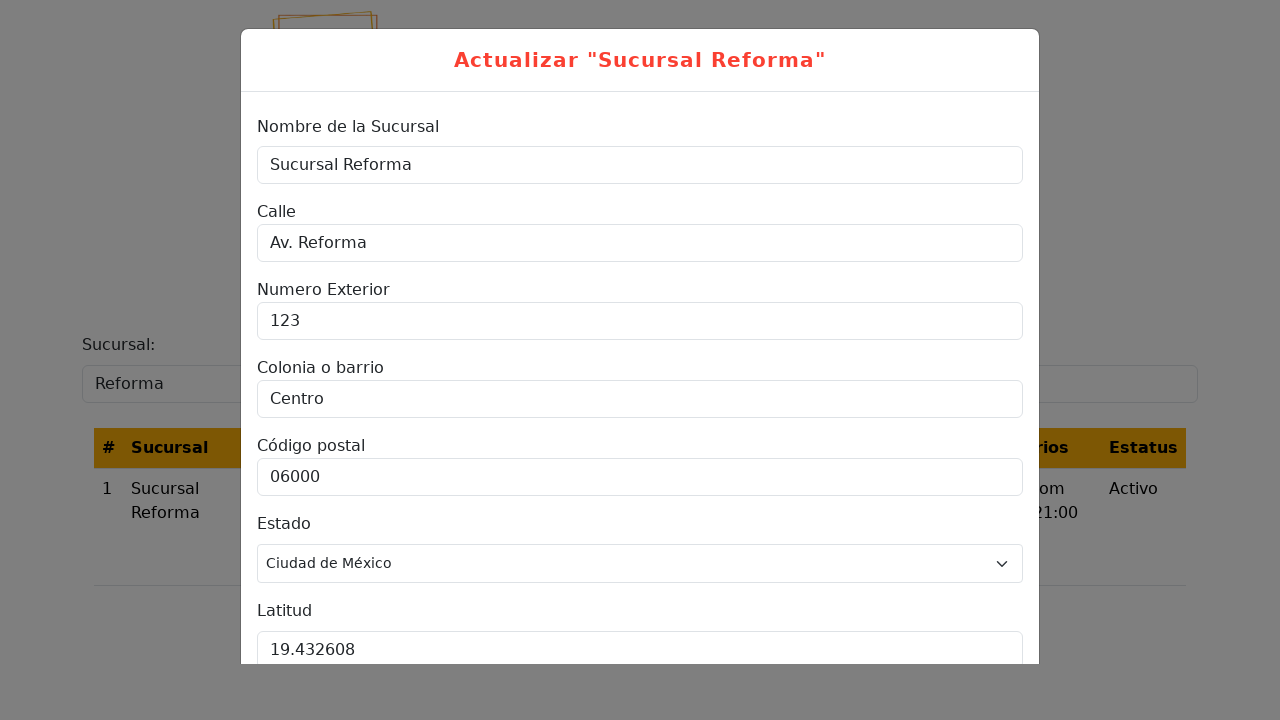